Tests adding all coffee items to the cart by clicking on each cup item in a loop

Starting URL: https://coffee-cart.app/

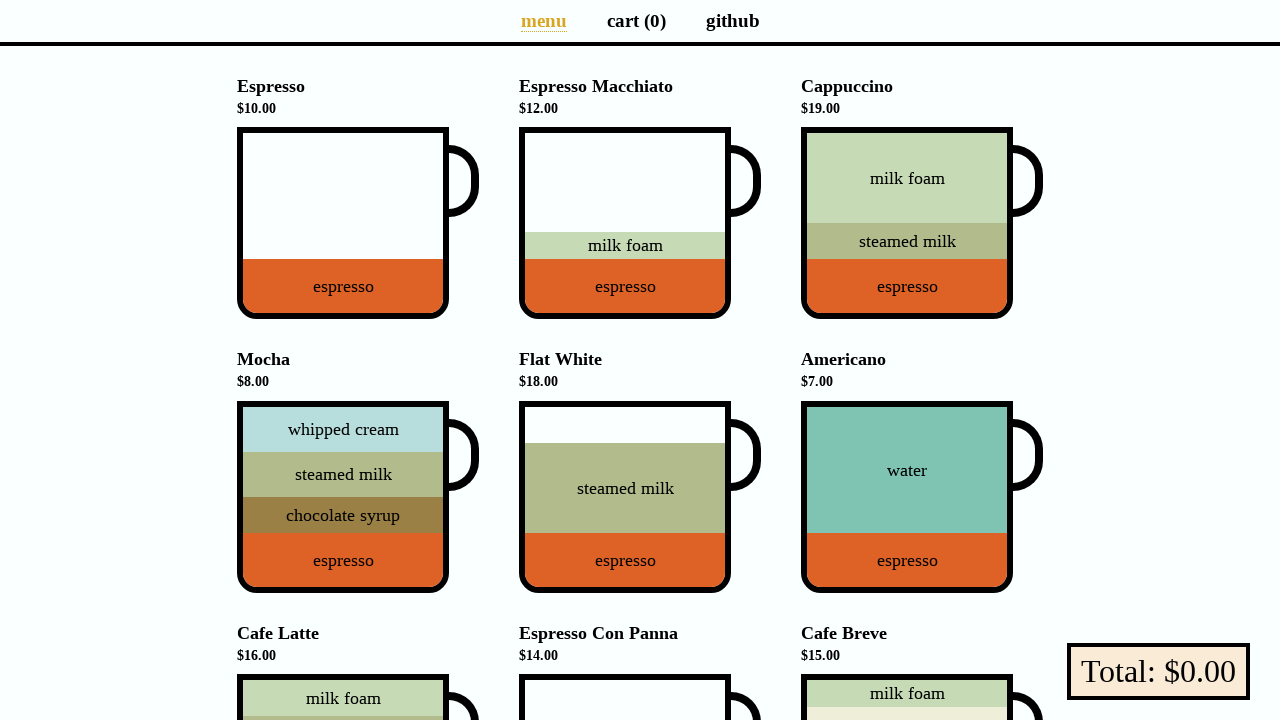

Located all coffee cup items on the page
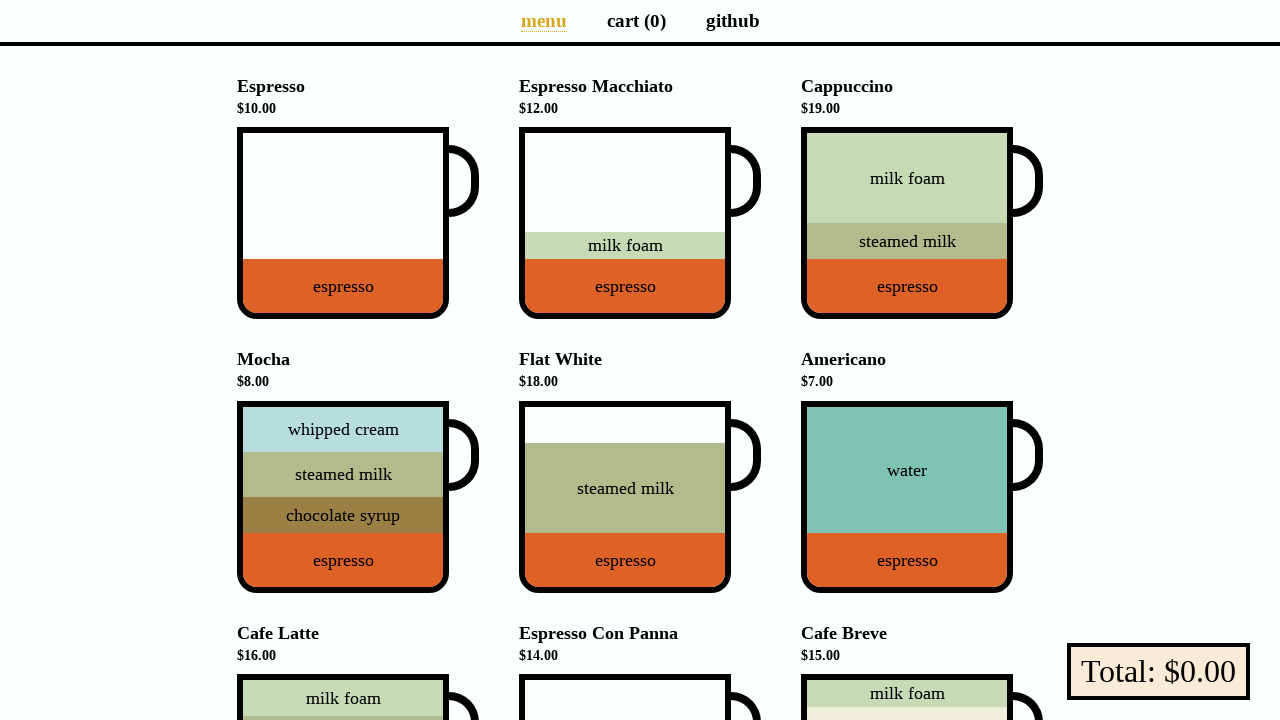

Found 9 coffee cups available
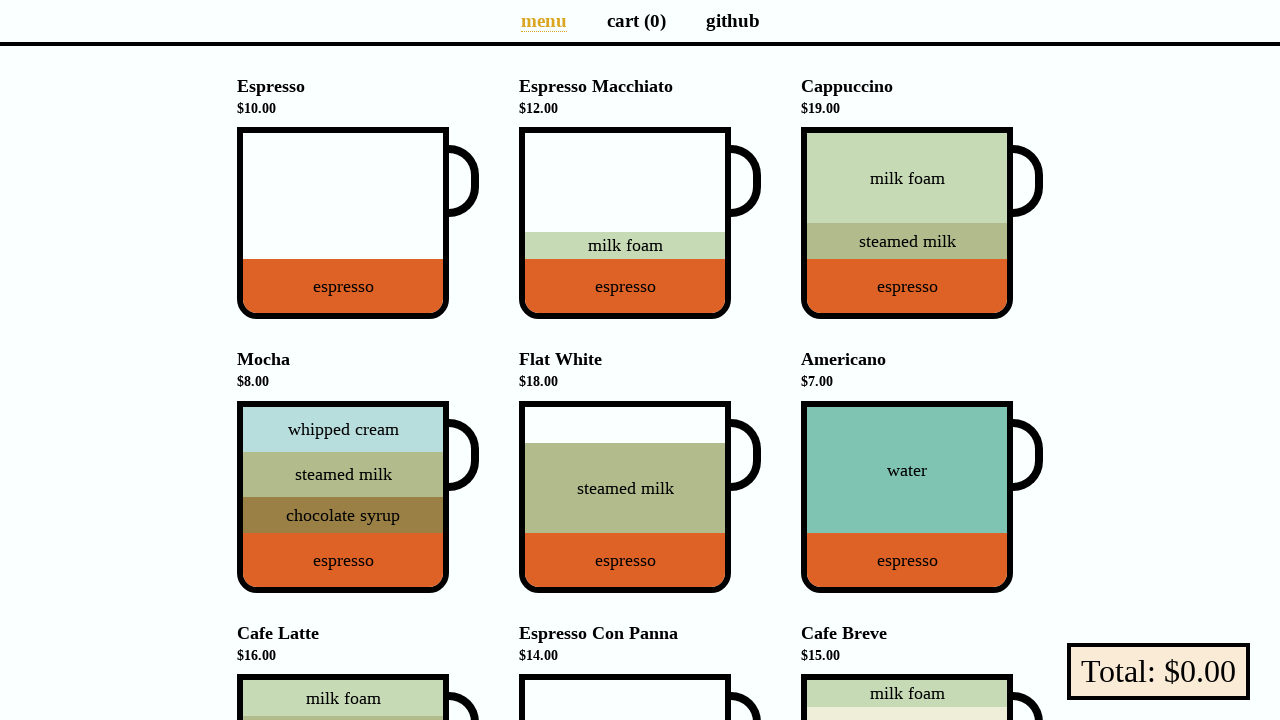

Clicked coffee cup 1 to add to cart at (343, 223) on .cup-body >> nth=0
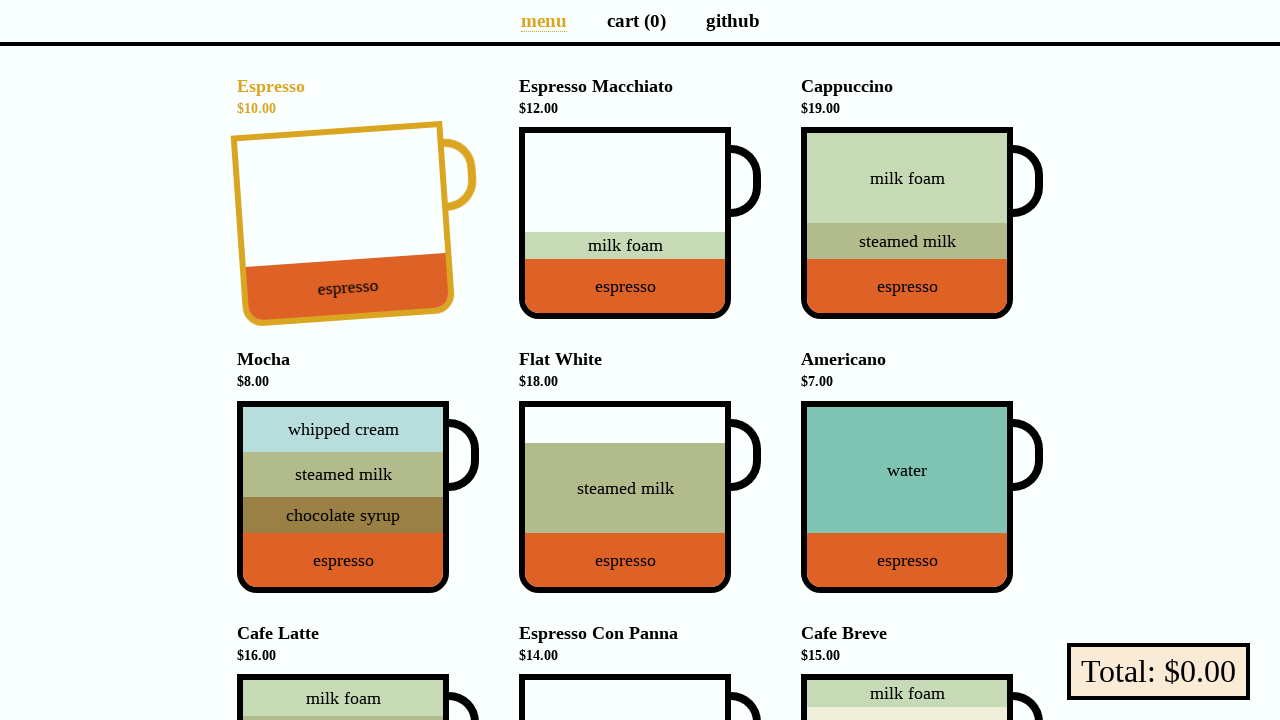

Clicked coffee cup 2 to add to cart at (625, 223) on .cup-body >> nth=1
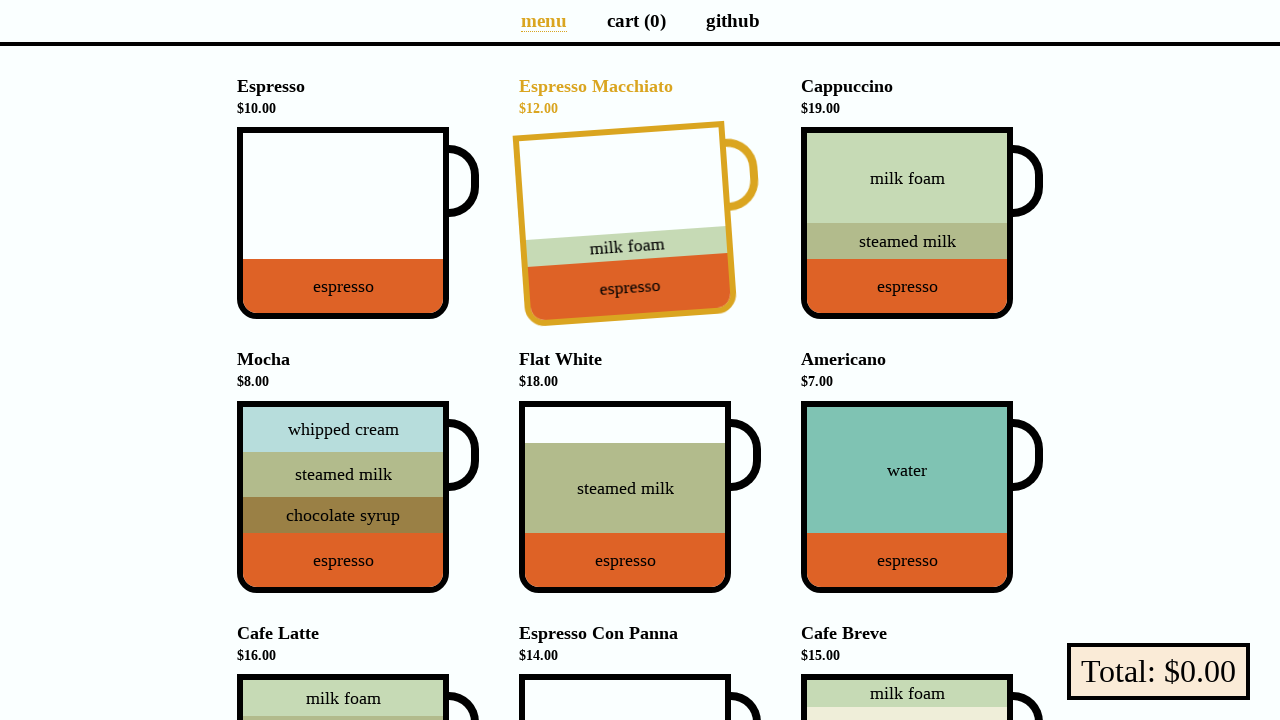

Clicked coffee cup 3 to add to cart at (907, 223) on .cup-body >> nth=2
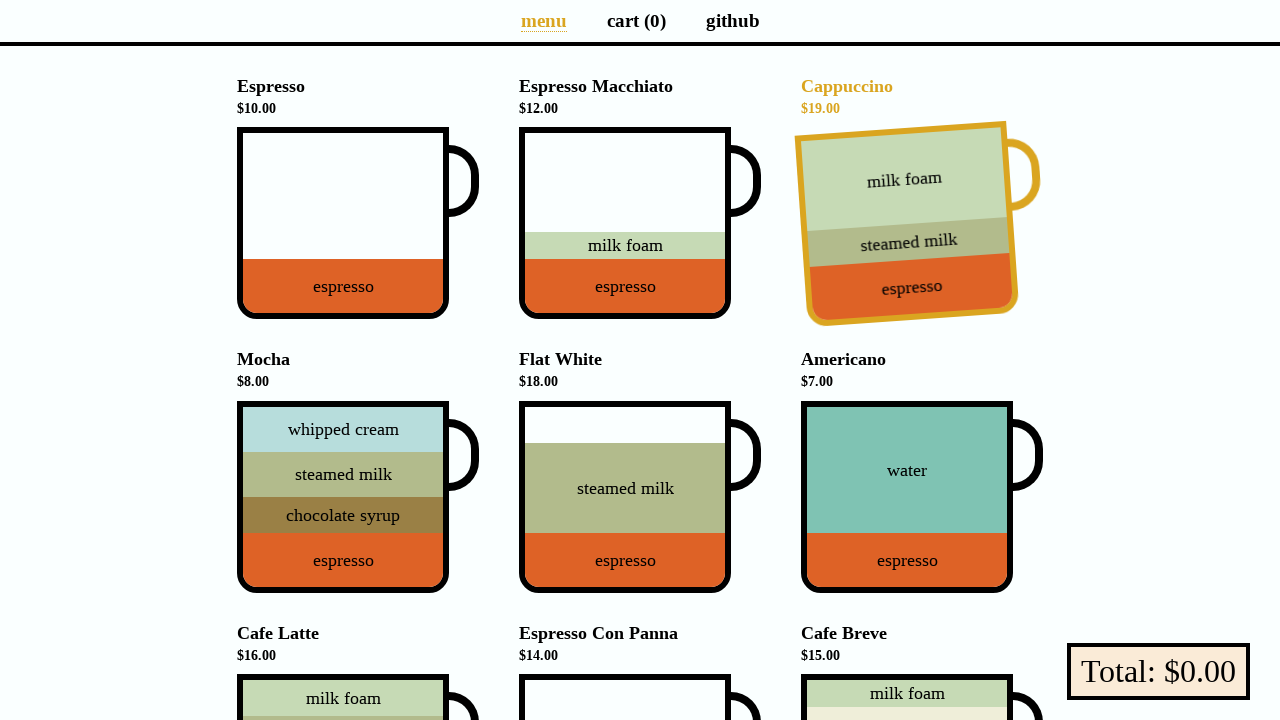

Clicked coffee cup 4 to add to cart at (343, 497) on .cup-body >> nth=3
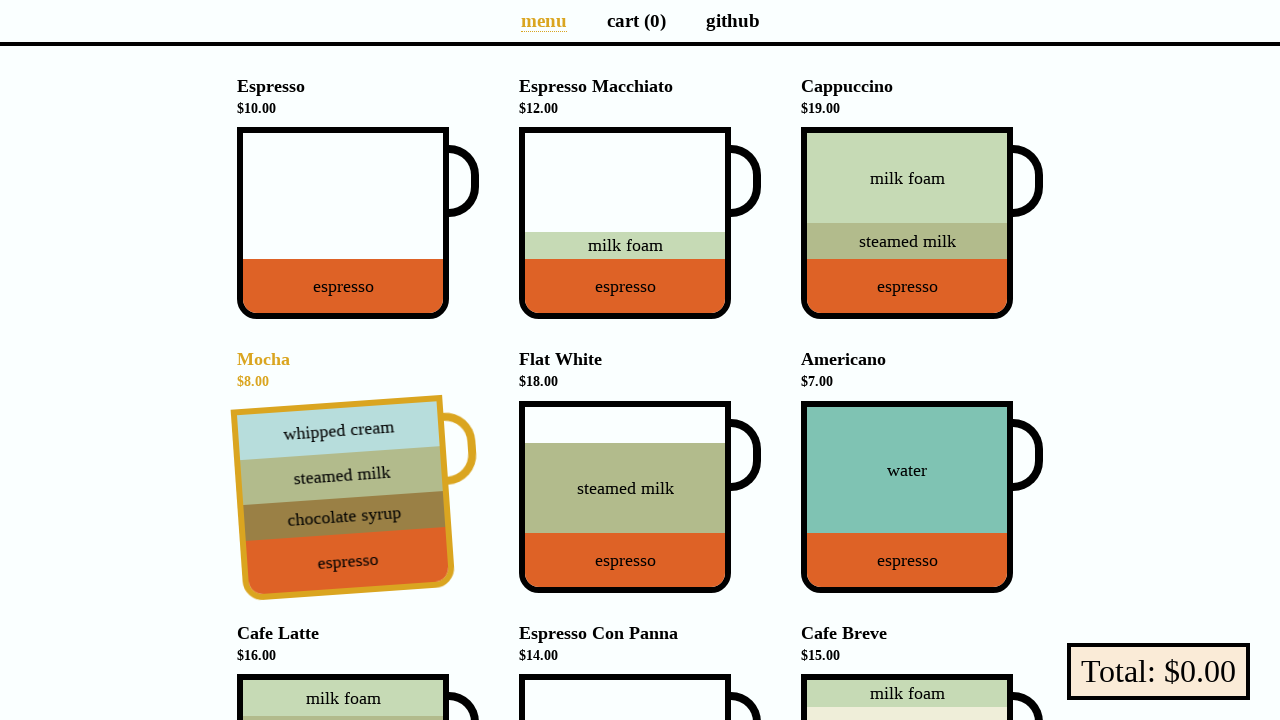

Clicked coffee cup 5 to add to cart at (625, 497) on .cup-body >> nth=4
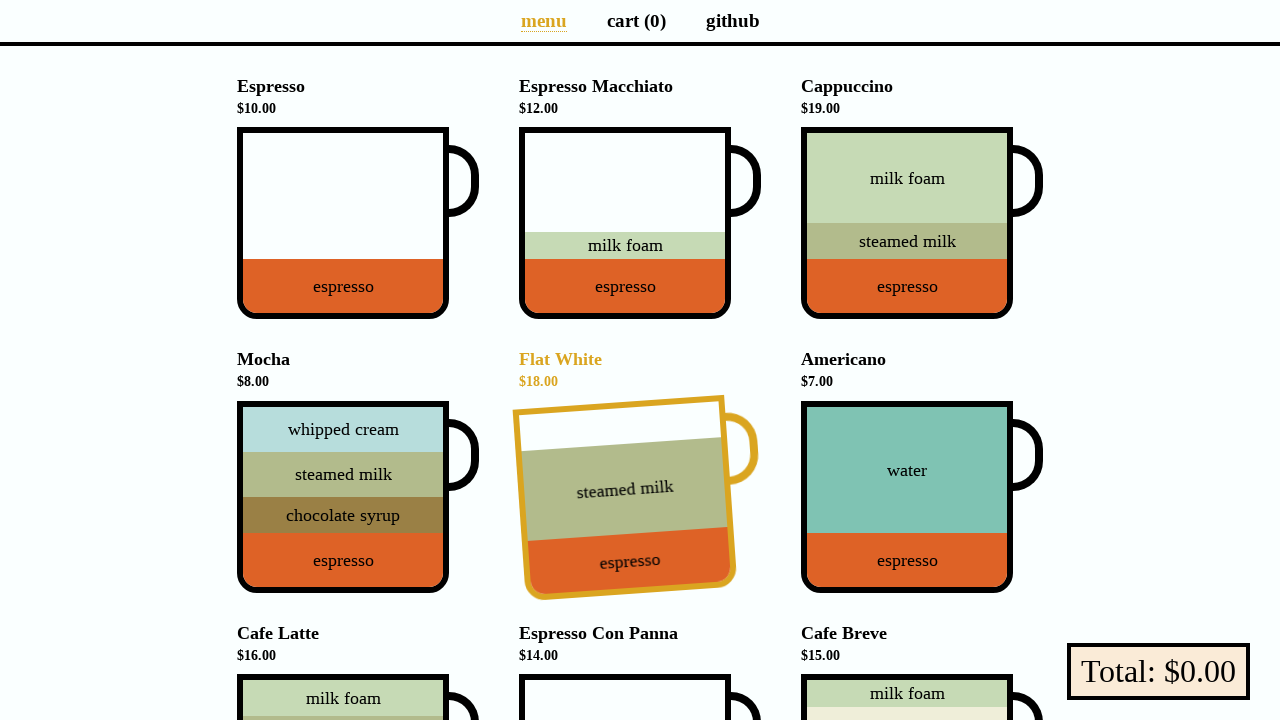

Clicked coffee cup 6 to add to cart at (907, 497) on .cup-body >> nth=5
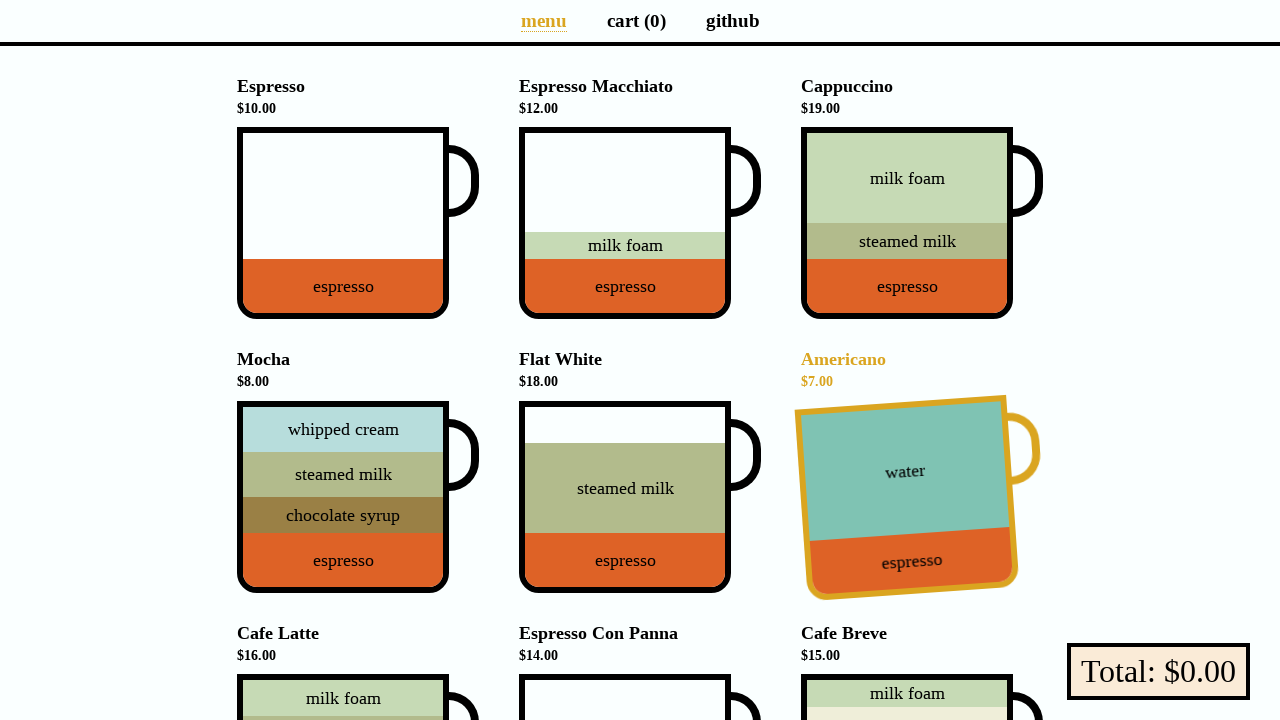

Clicked coffee cup 7 to add to cart at (343, 627) on .cup-body >> nth=6
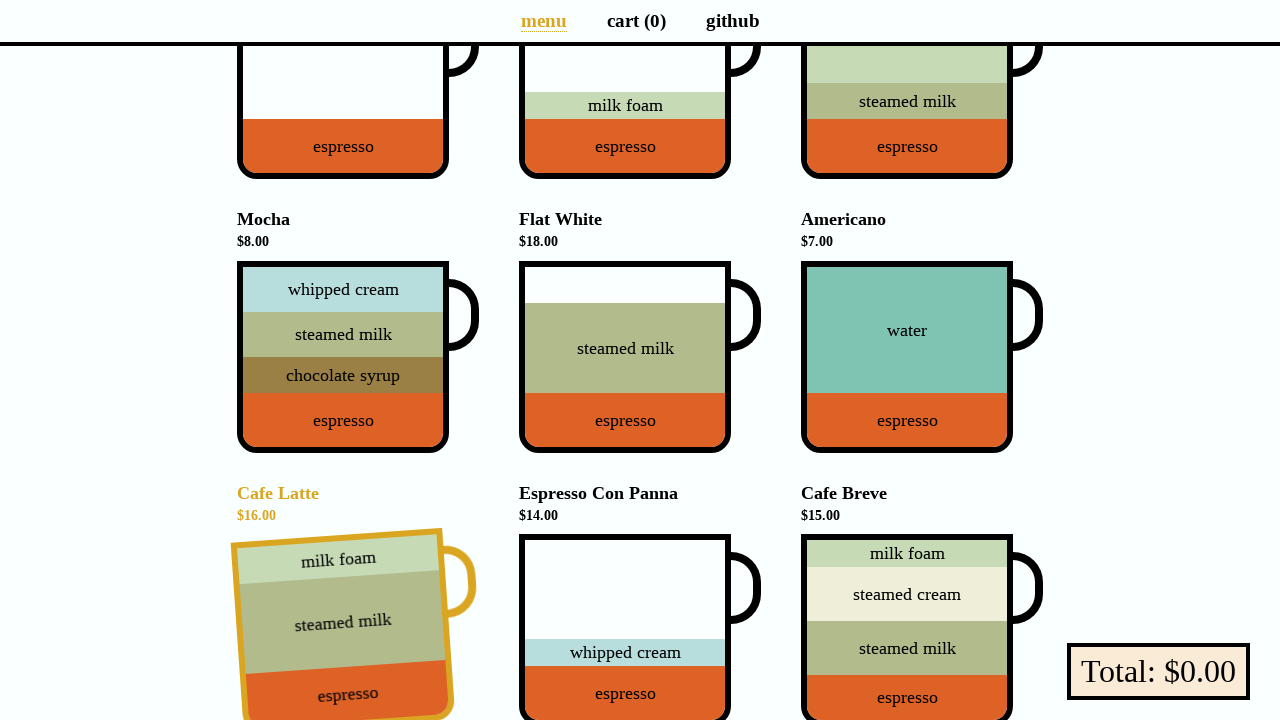

Clicked coffee cup 8 to add to cart at (625, 627) on .cup-body >> nth=7
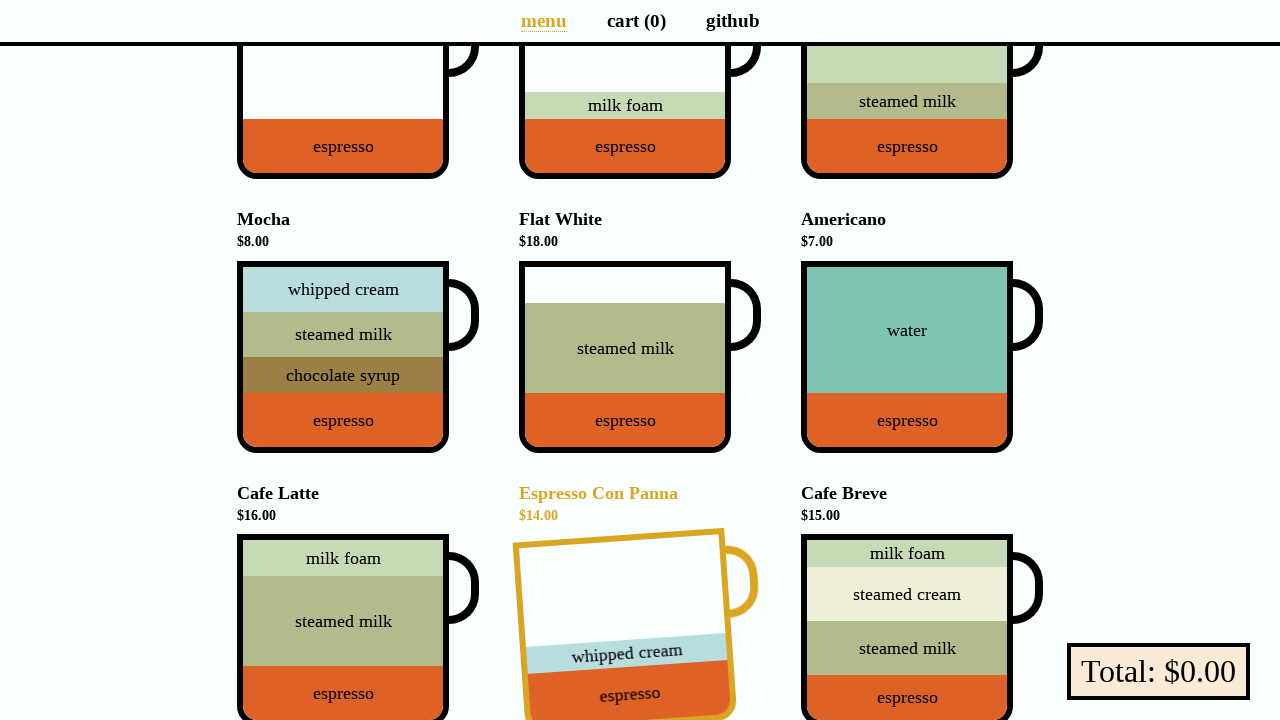

Clicked coffee cup 9 to add to cart at (907, 627) on .cup-body >> nth=8
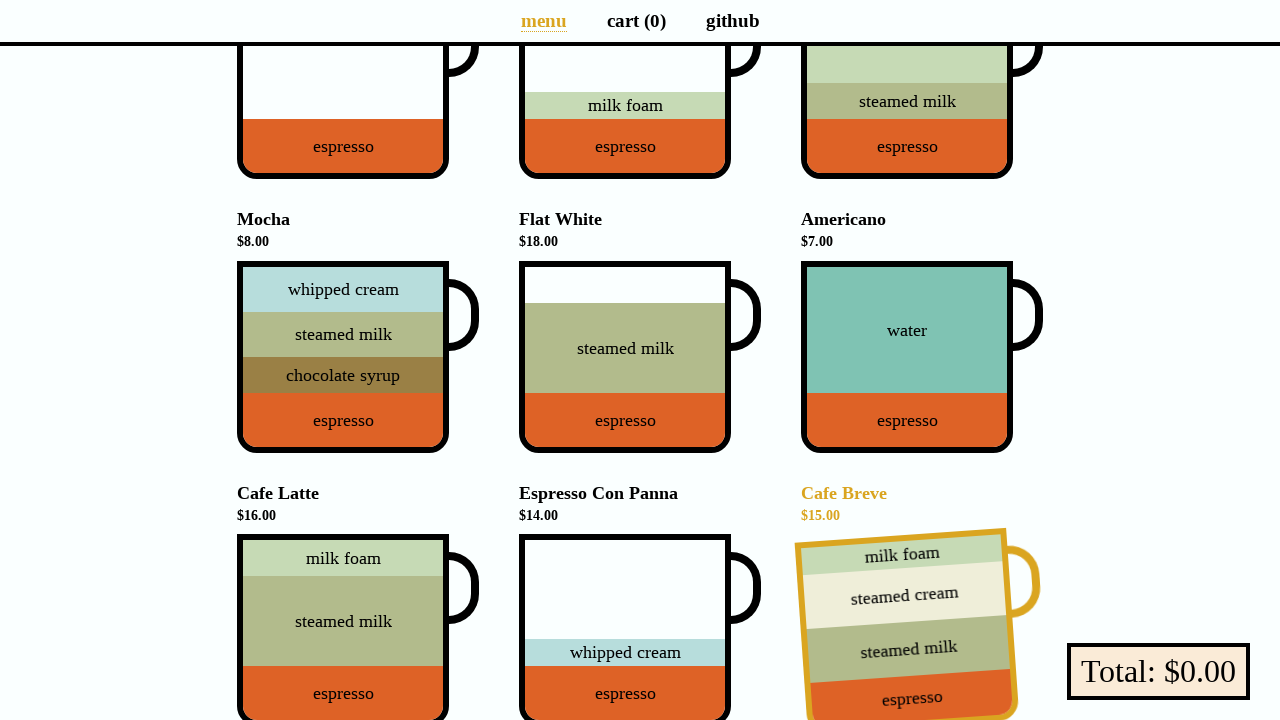

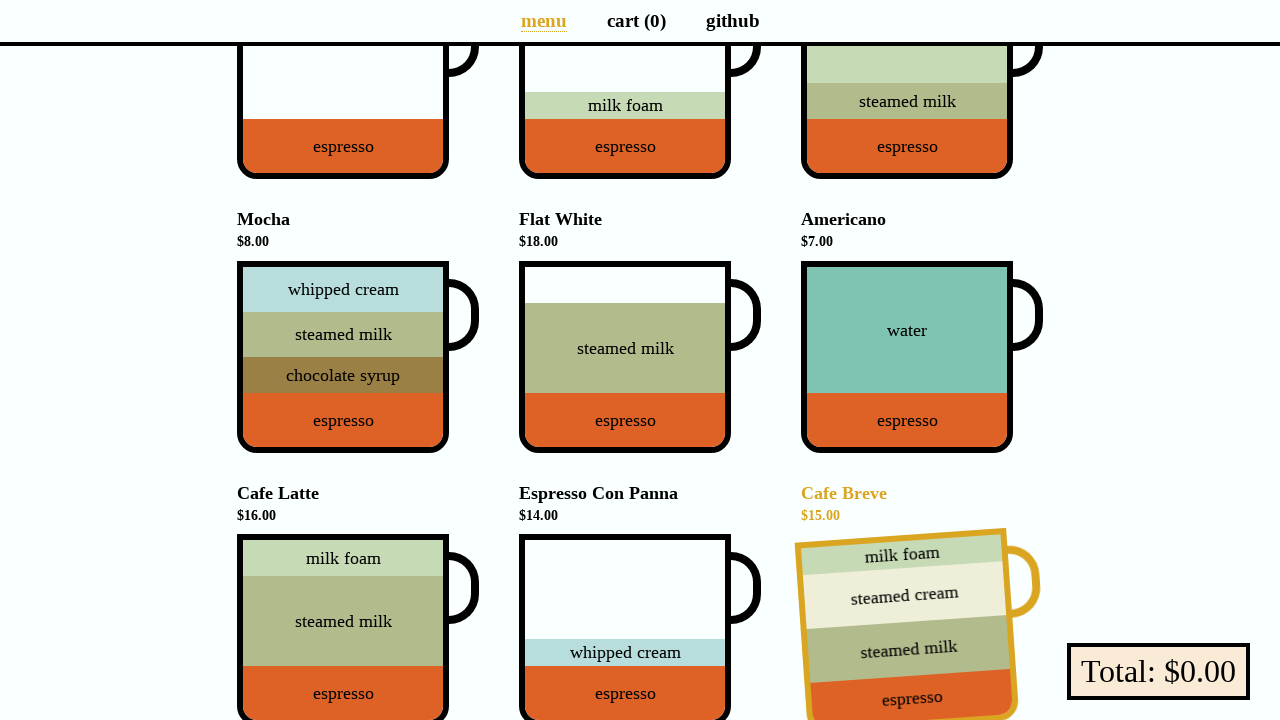